Tests a registration form by filling in first name, last name, and email fields, then submitting and verifying the success message.

Starting URL: http://suninjuly.github.io/registration1.html

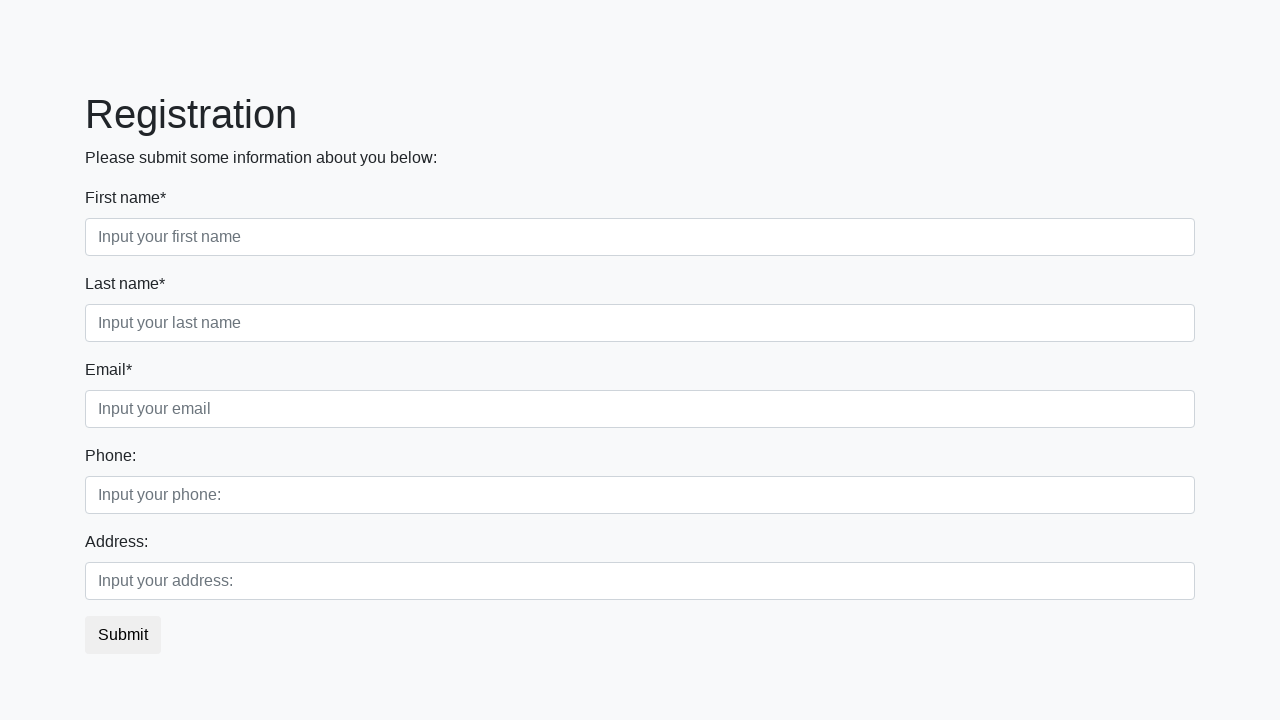

Filled first name field with 'Ivan' on input[placeholder='Input your first name']
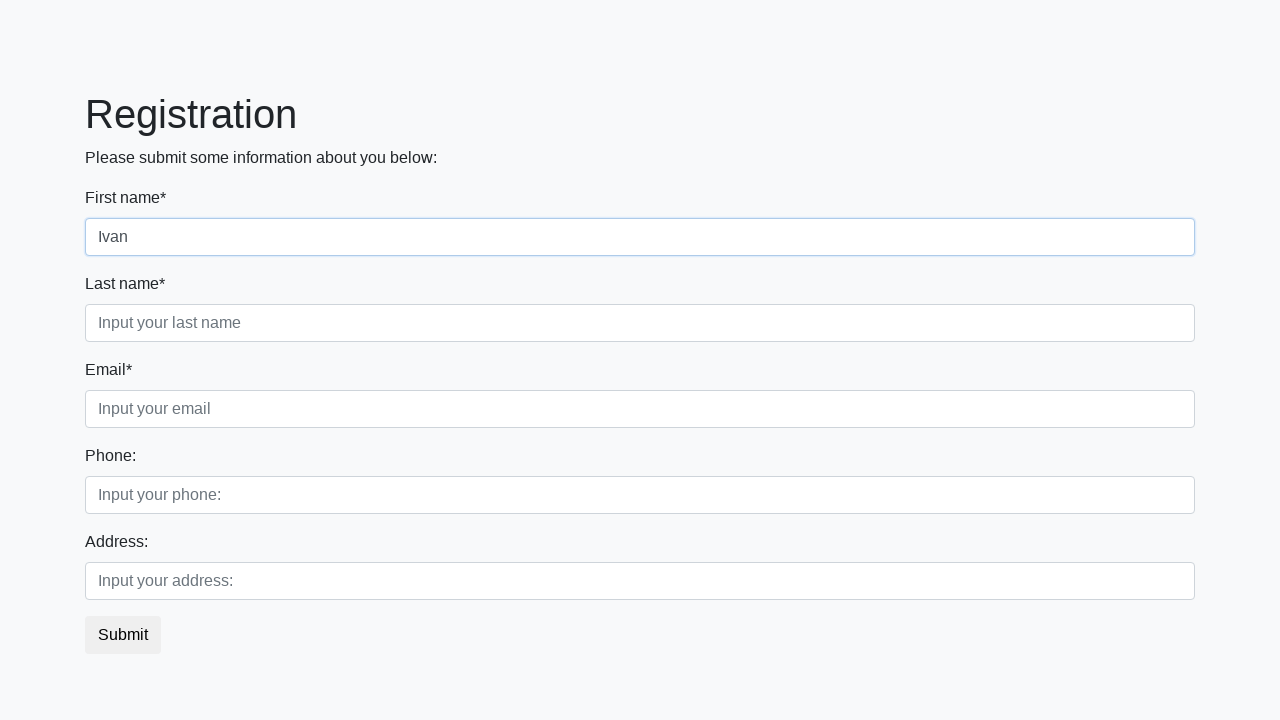

Filled last name field with 'Petrov' on input[placeholder='Input your last name']
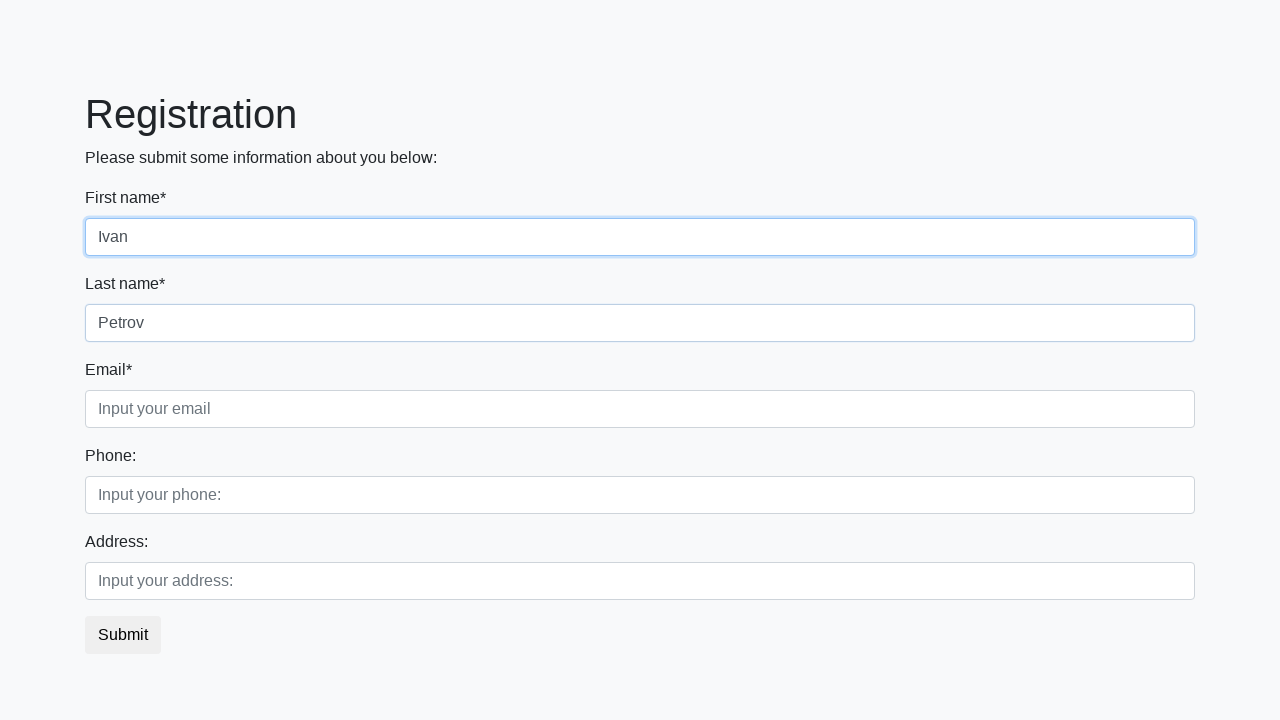

Filled email field with 'ivan.petrov@mail.ru' on input[placeholder='Input your email']
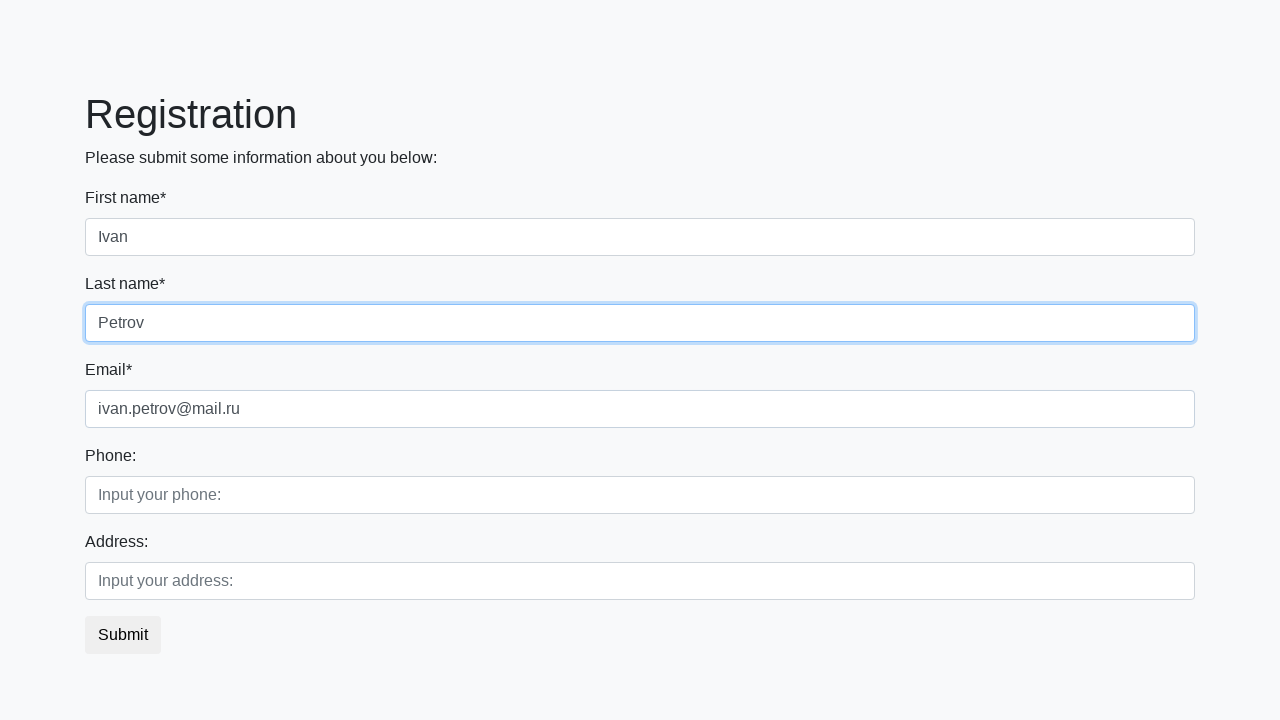

Clicked submit button at (123, 635) on button.btn
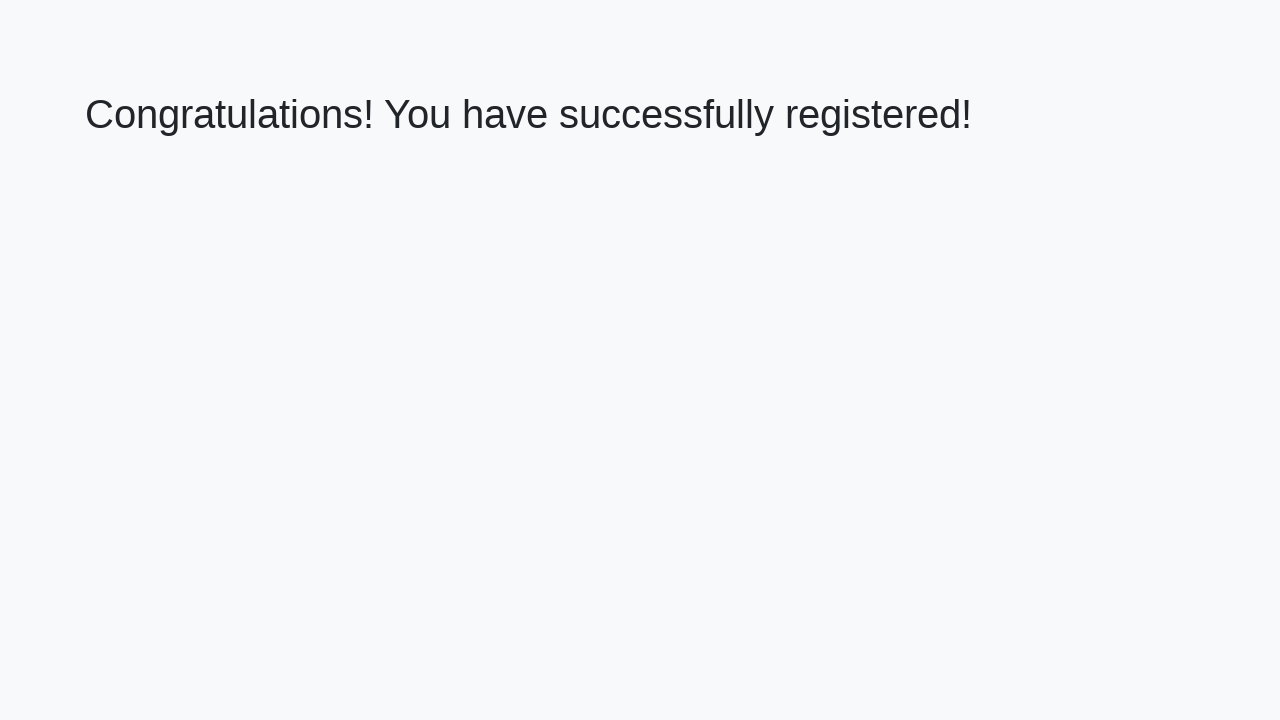

Success message heading loaded
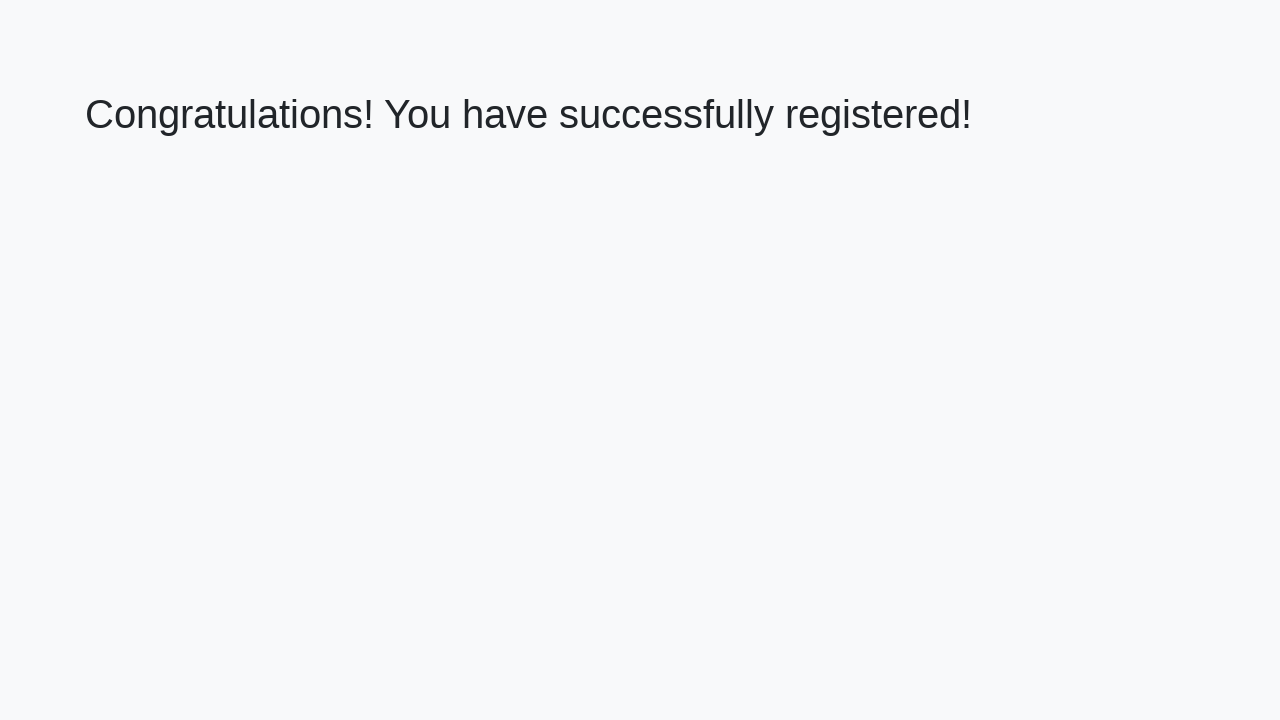

Retrieved success message text
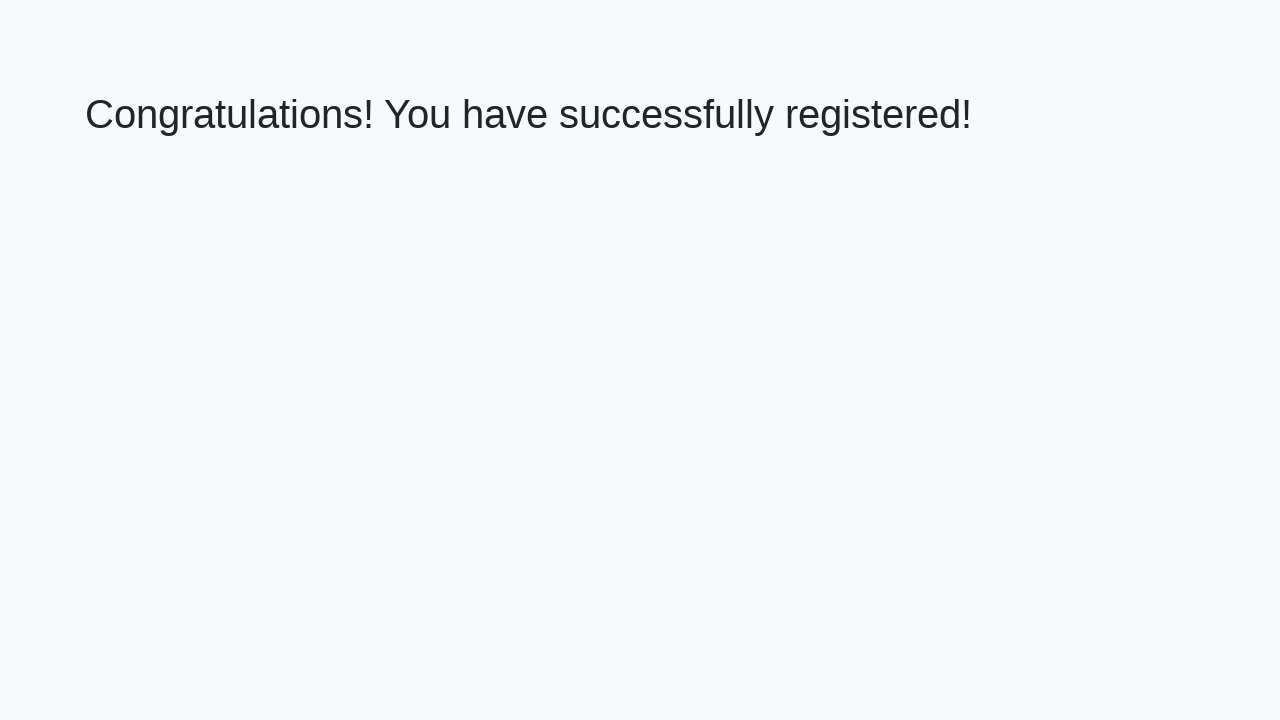

Verified success message: 'Congratulations! You have successfully registered!'
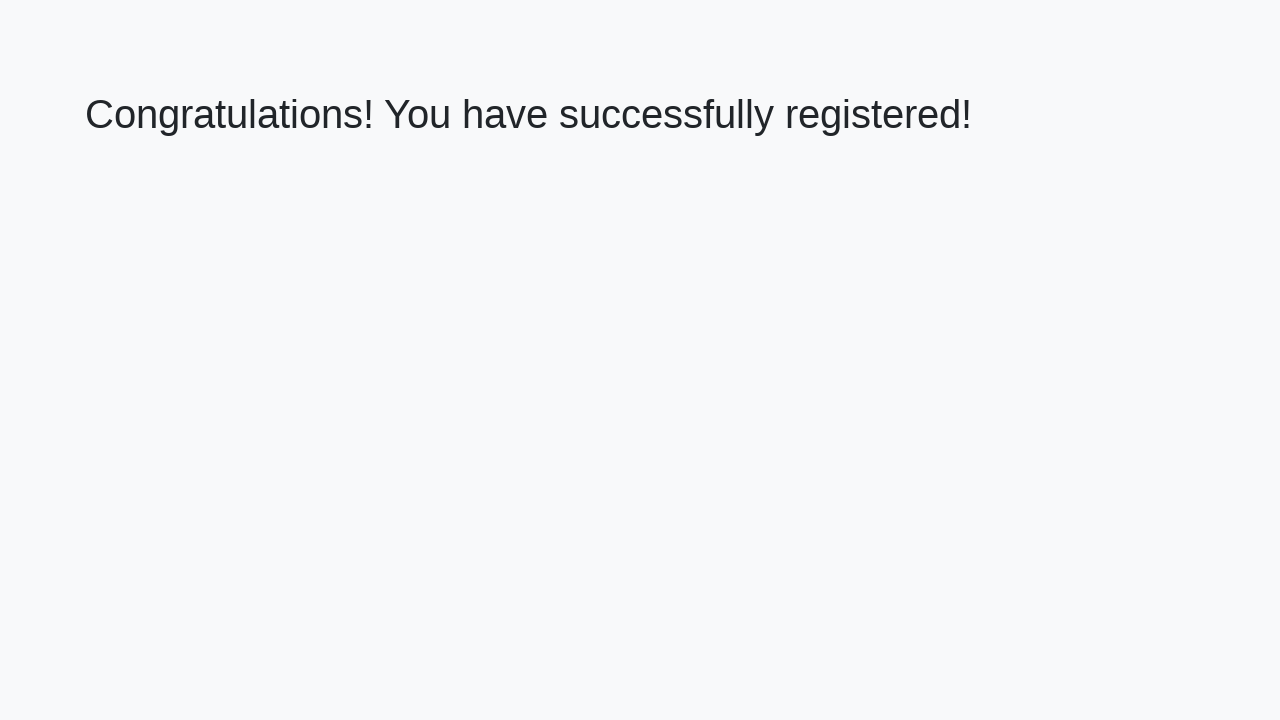

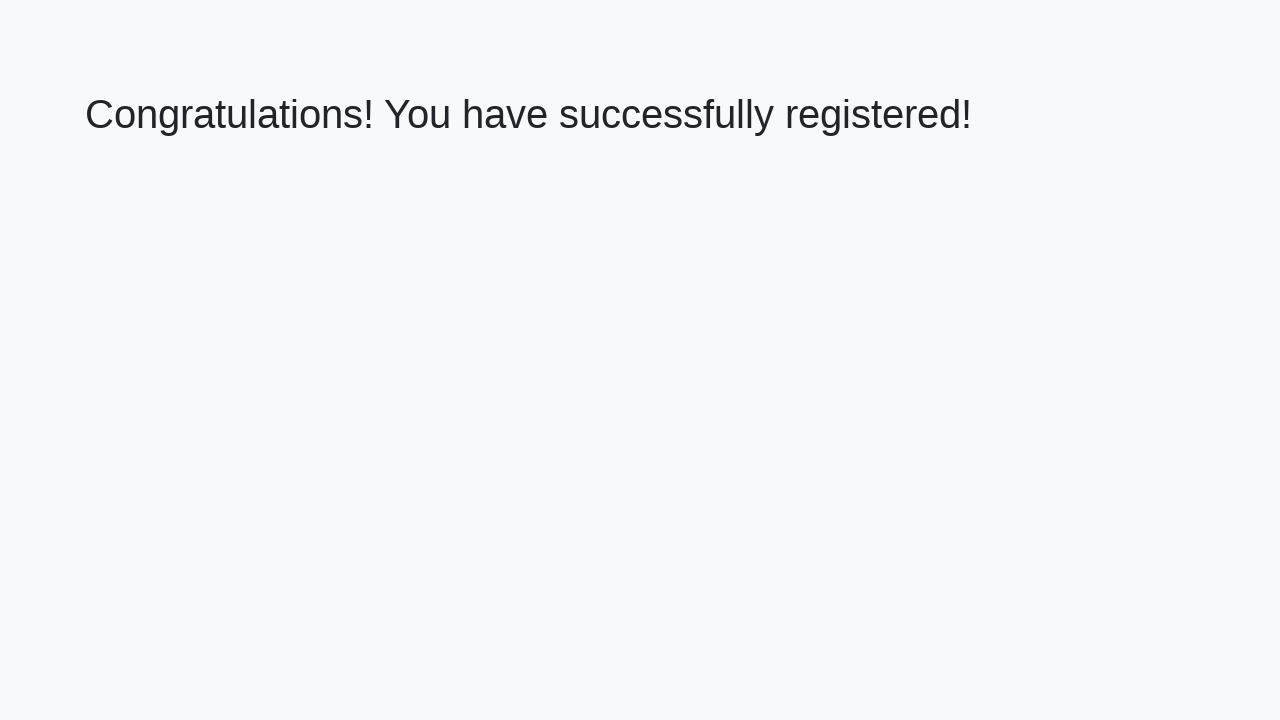